Tests browser navigation functionality by navigating to a page, then using navigate to/back/forward/refresh methods, and verifying the final URL is correct.

Starting URL: https://the-internet.herokuapp.com

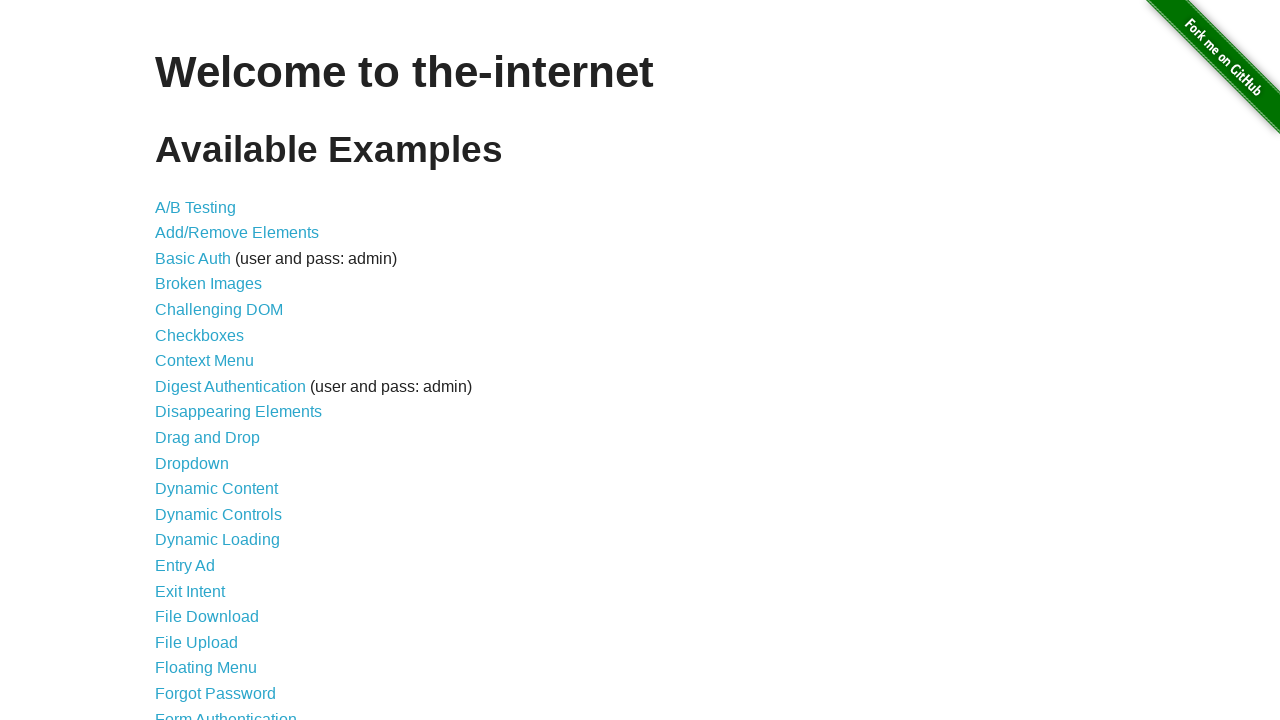

Retrieved page title
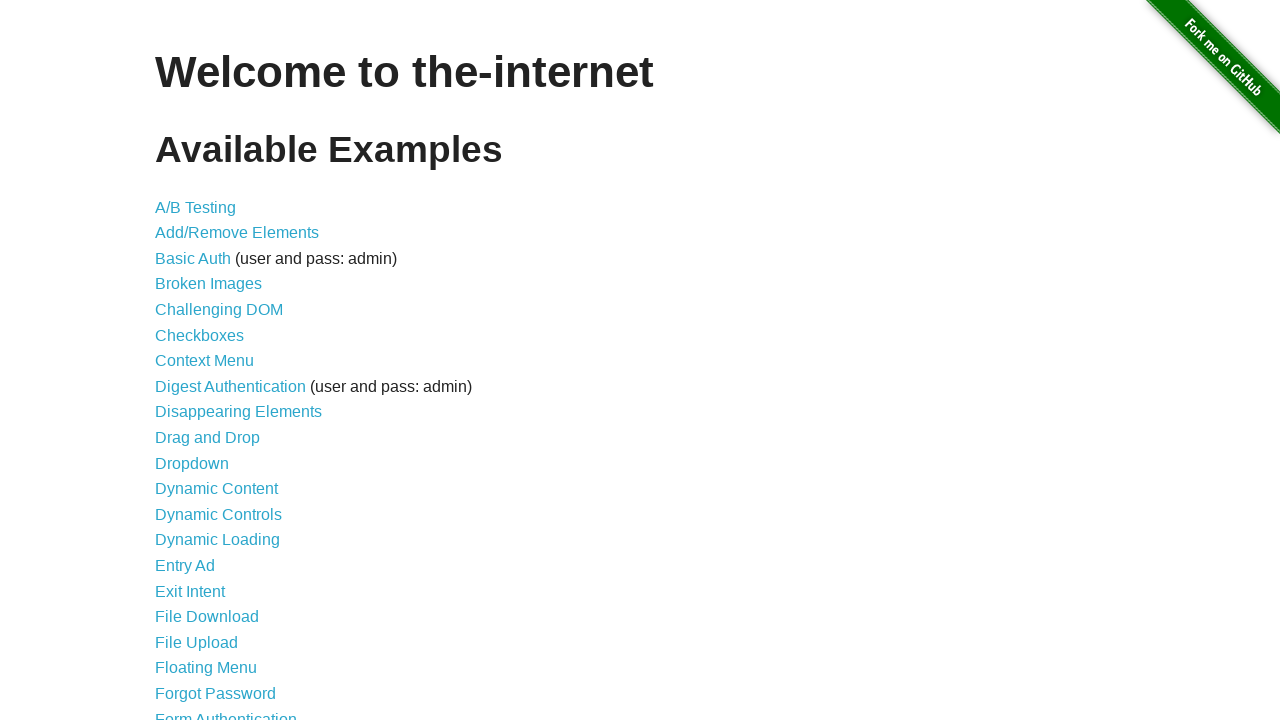

Retrieved current URL
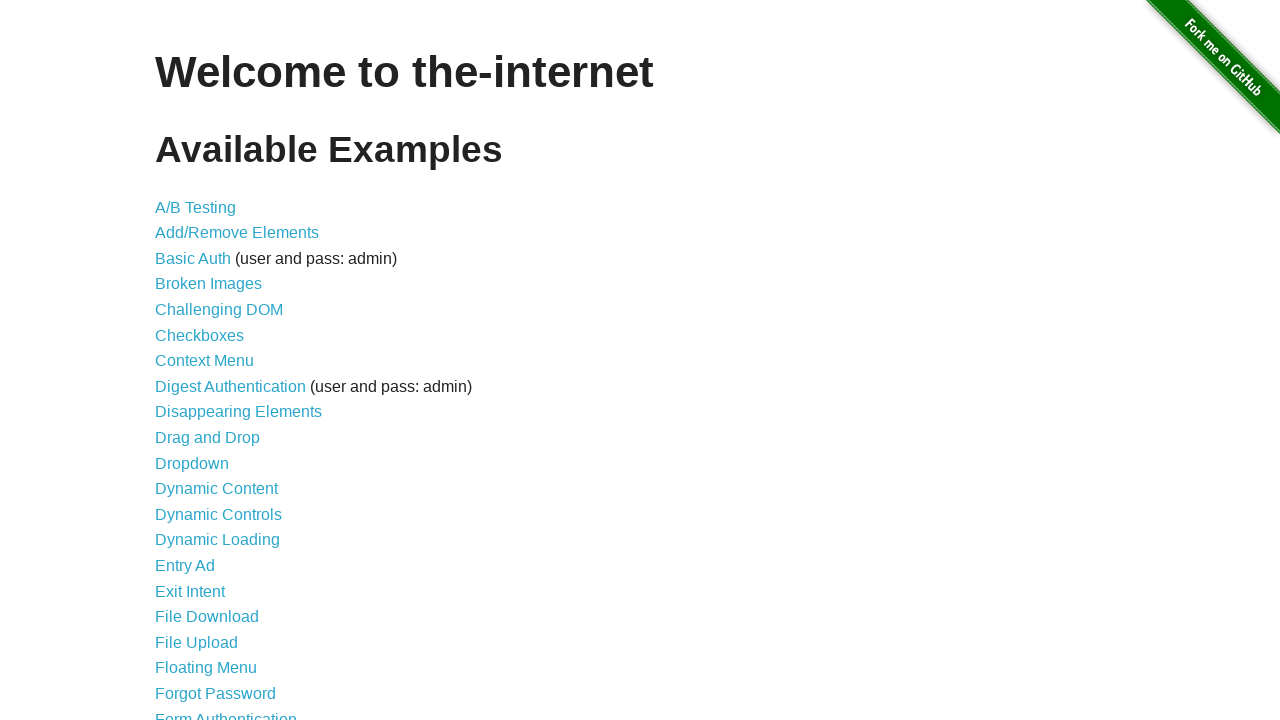

Navigated to abtest page
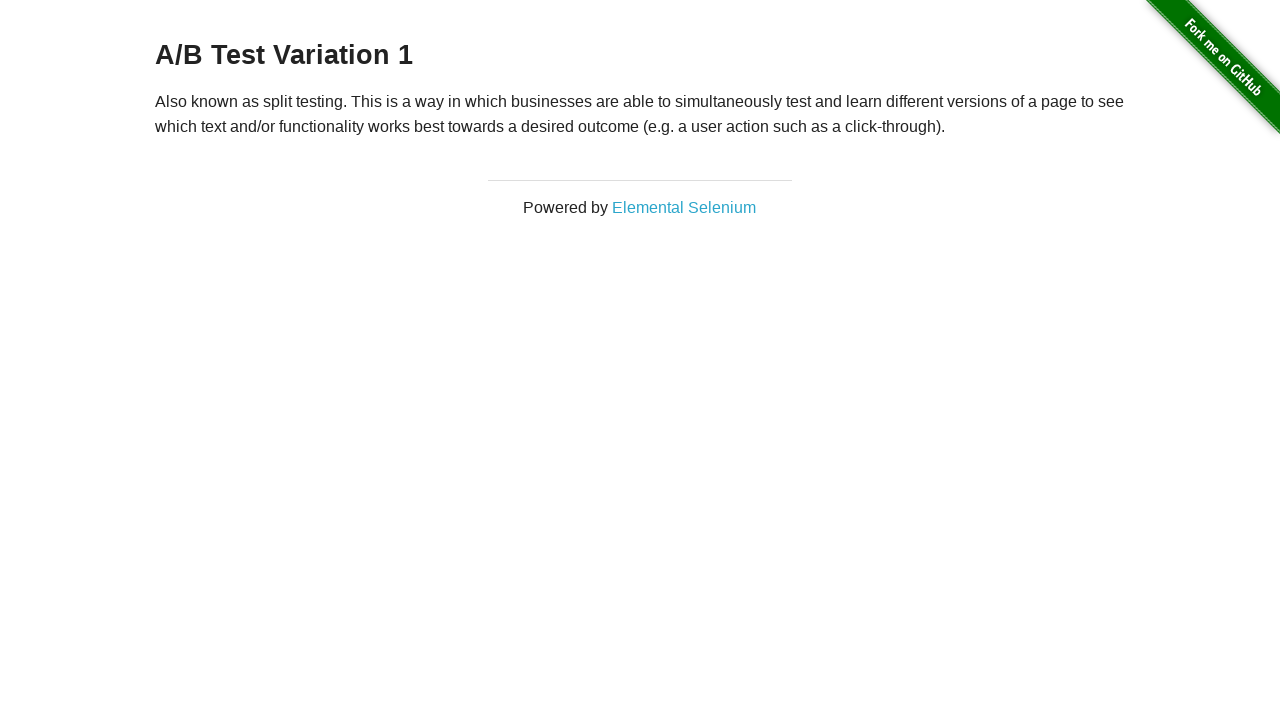

Navigated back to previous page
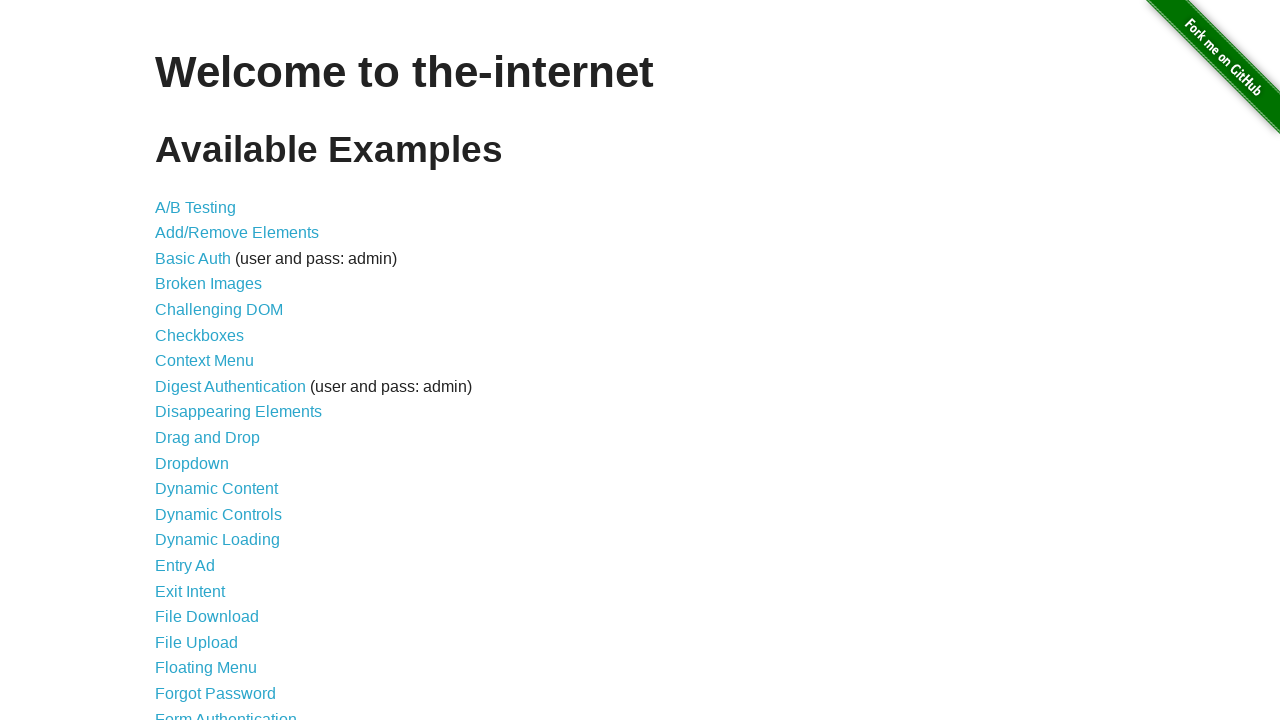

Navigated forward to abtest page
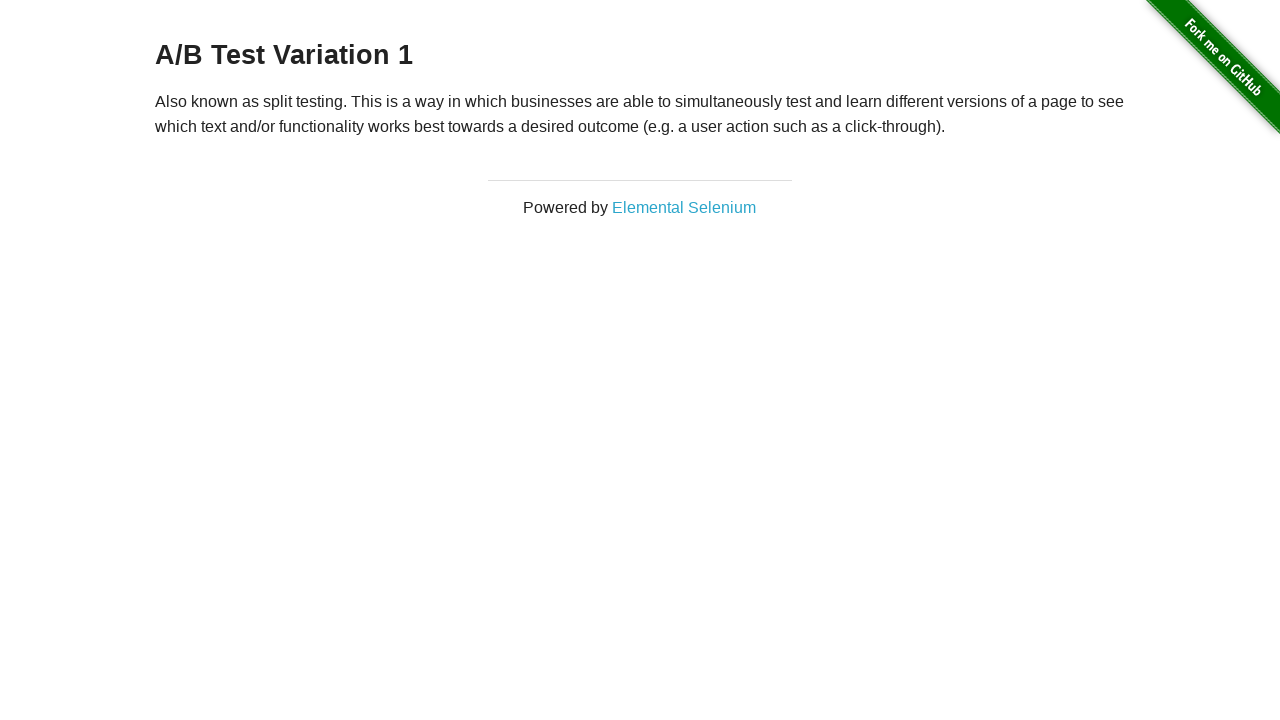

Refreshed the page
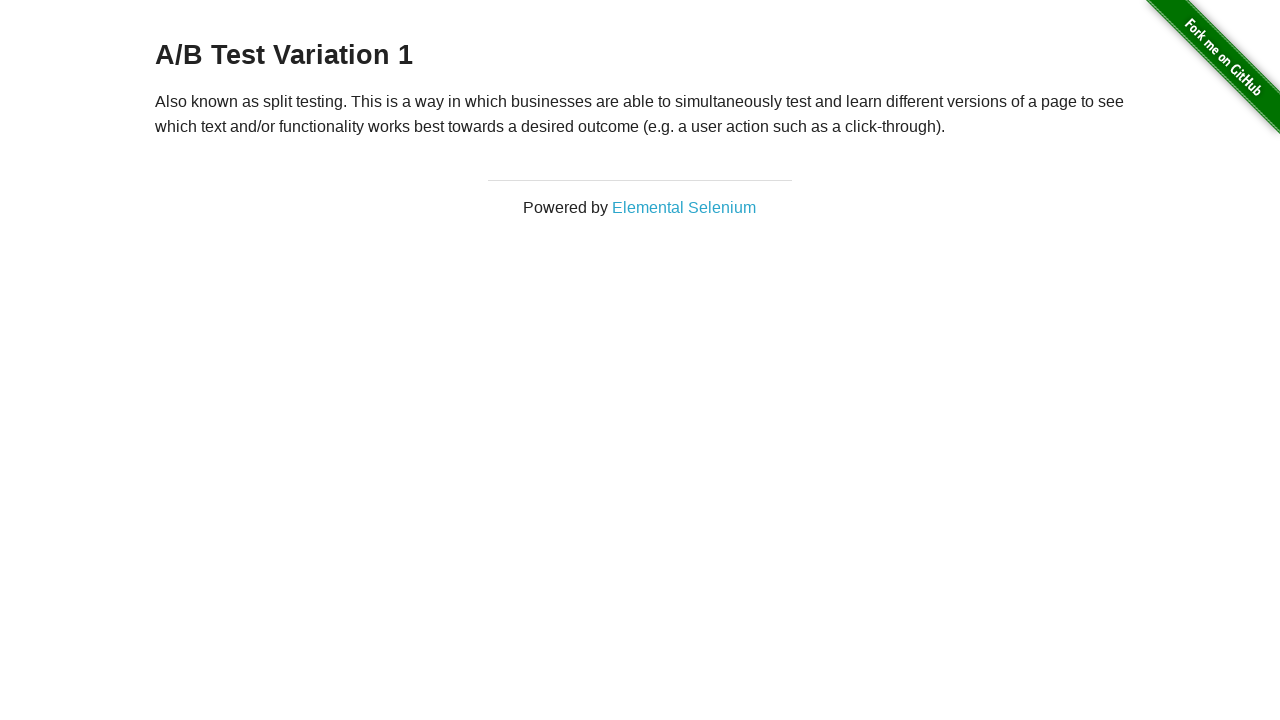

Verified final URL is https://the-internet.herokuapp.com/abtest
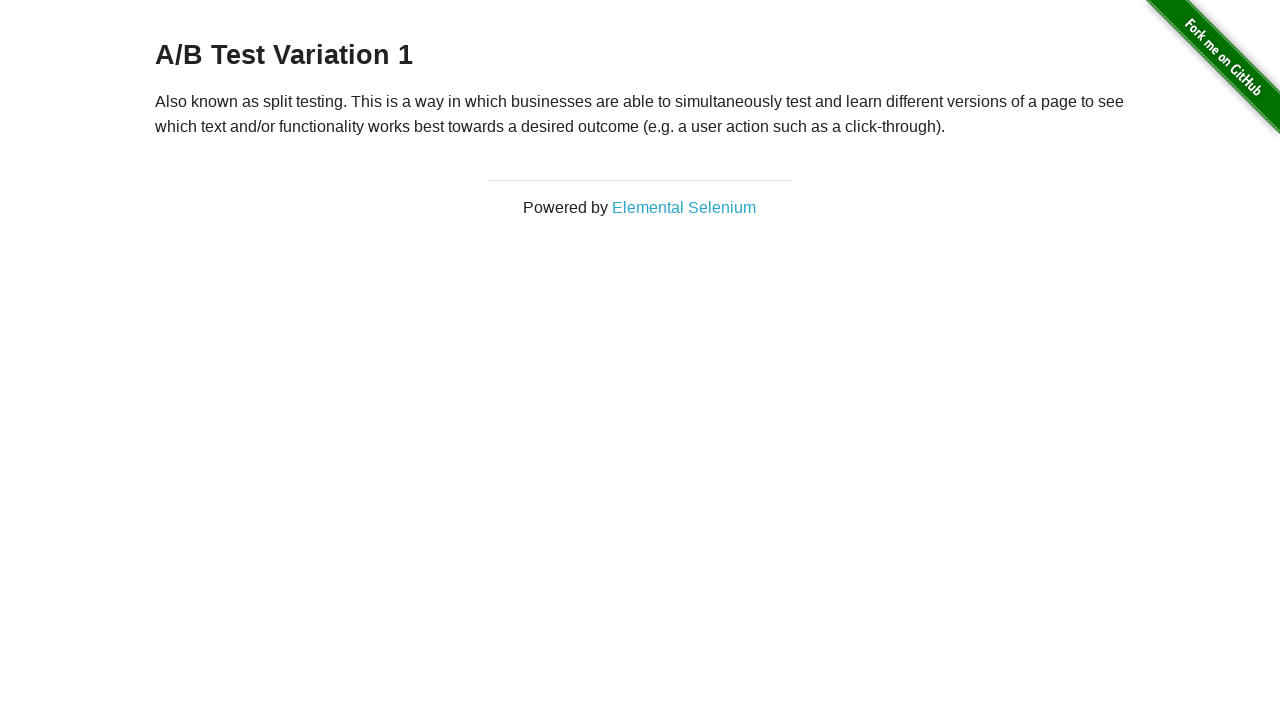

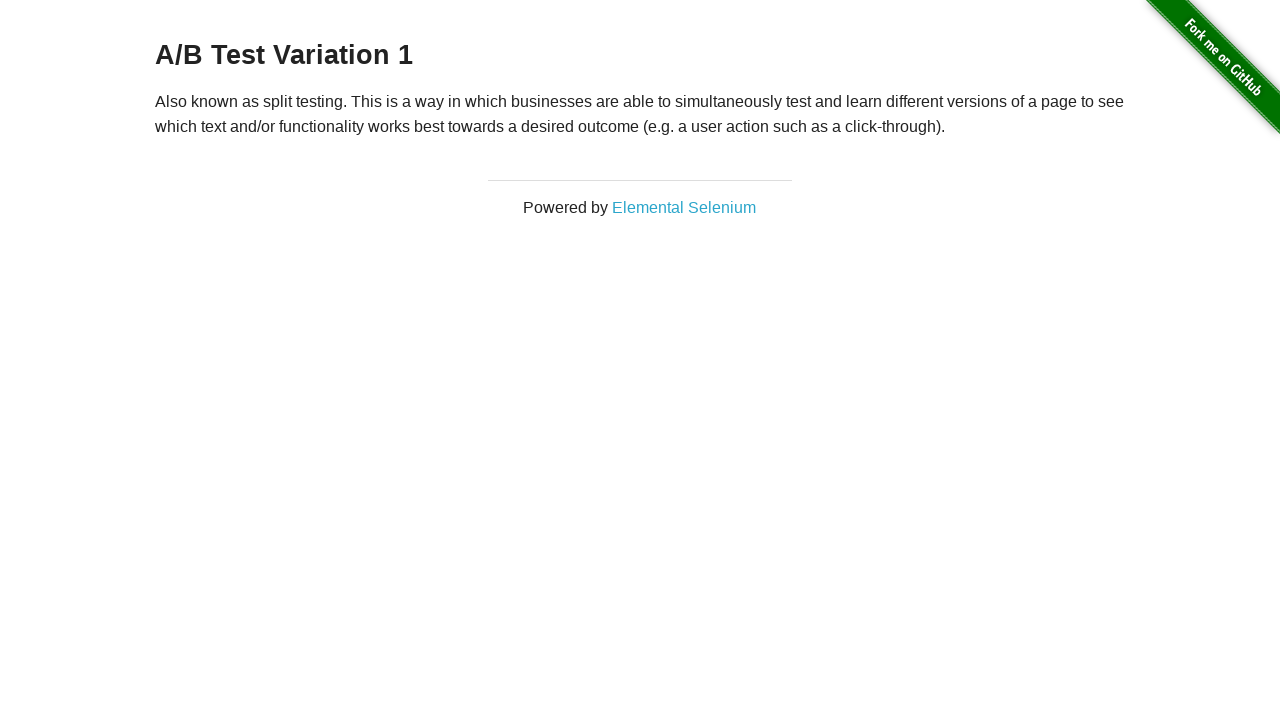